Tests validation error for invalid CPF format (letters in CPF field)

Starting URL: https://buger-eats.vercel.app/deliver

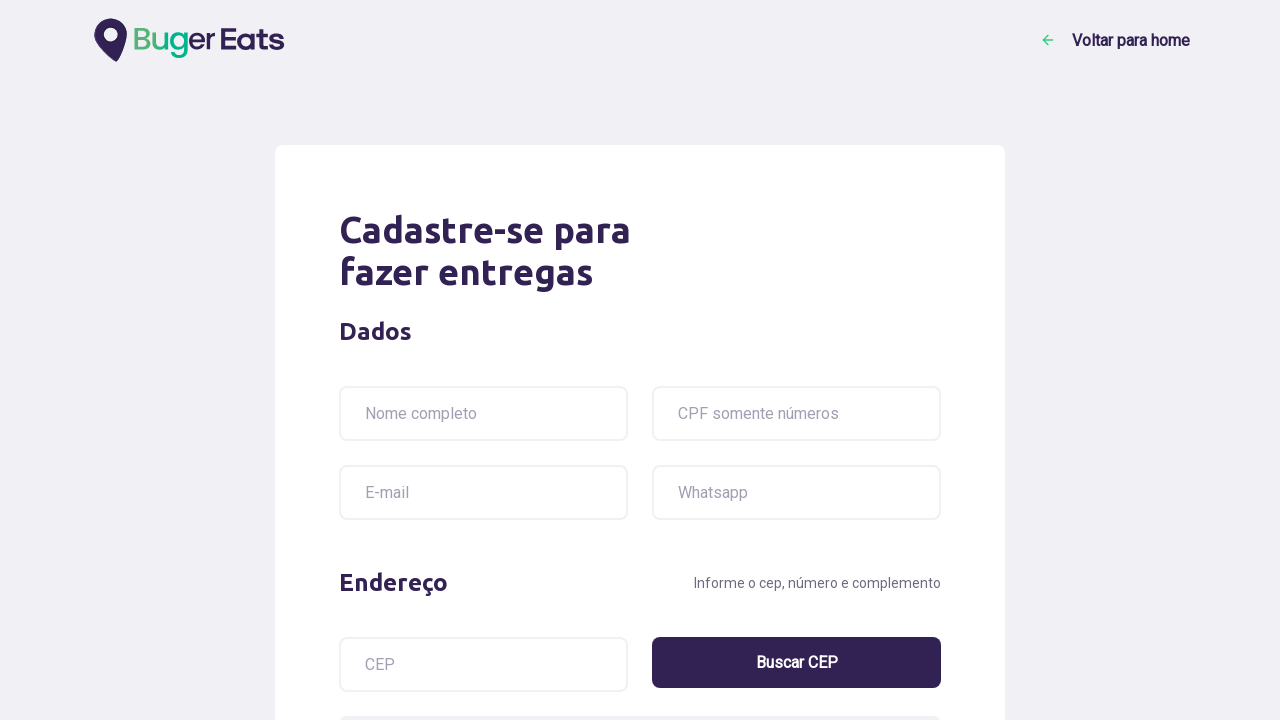

Filled name field with 'Ayrton Senna' on input[name='name']
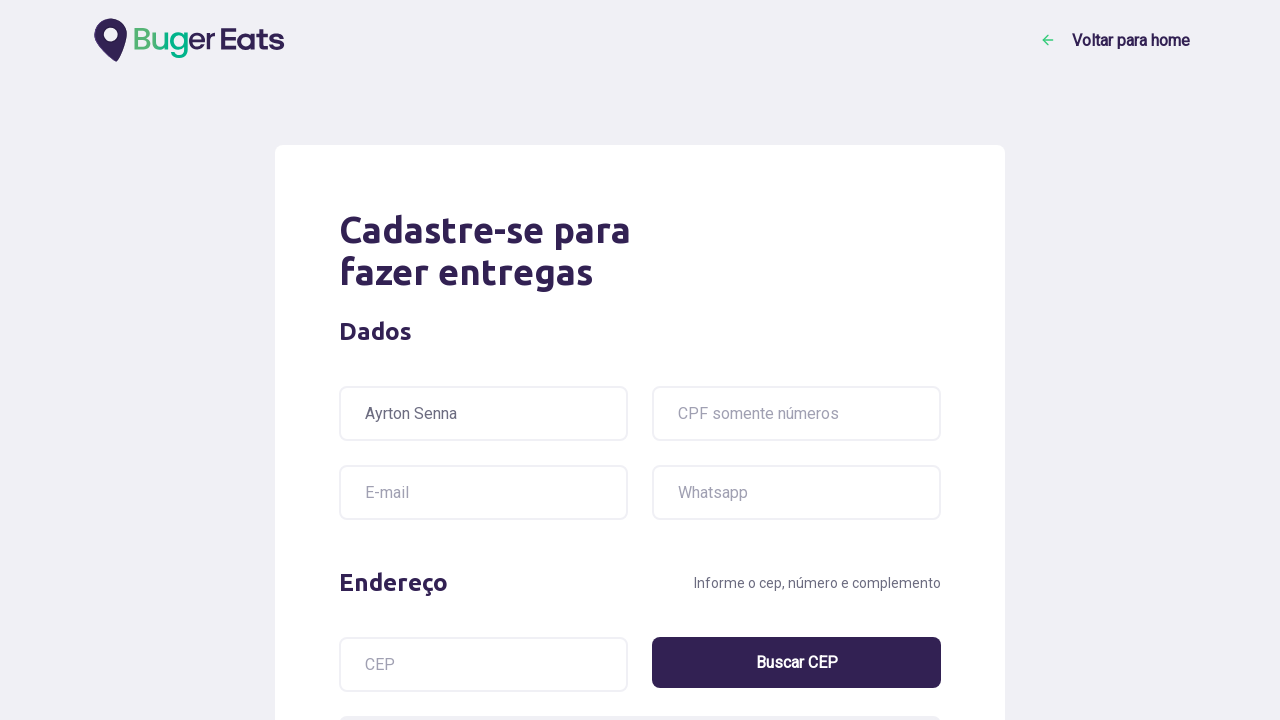

Filled CPF field with invalid format containing letters 'aaa123111bb' on input[name='cpf']
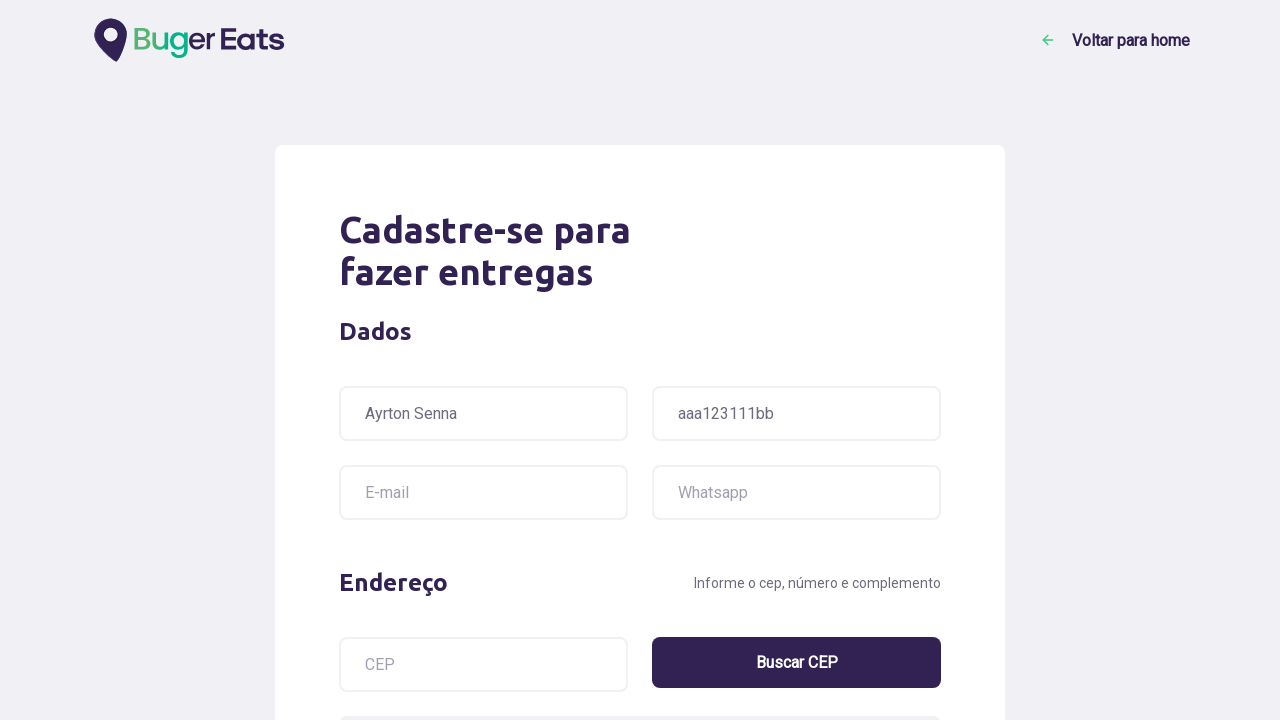

Clicked submit button to validate form at (811, 548) on .button-success
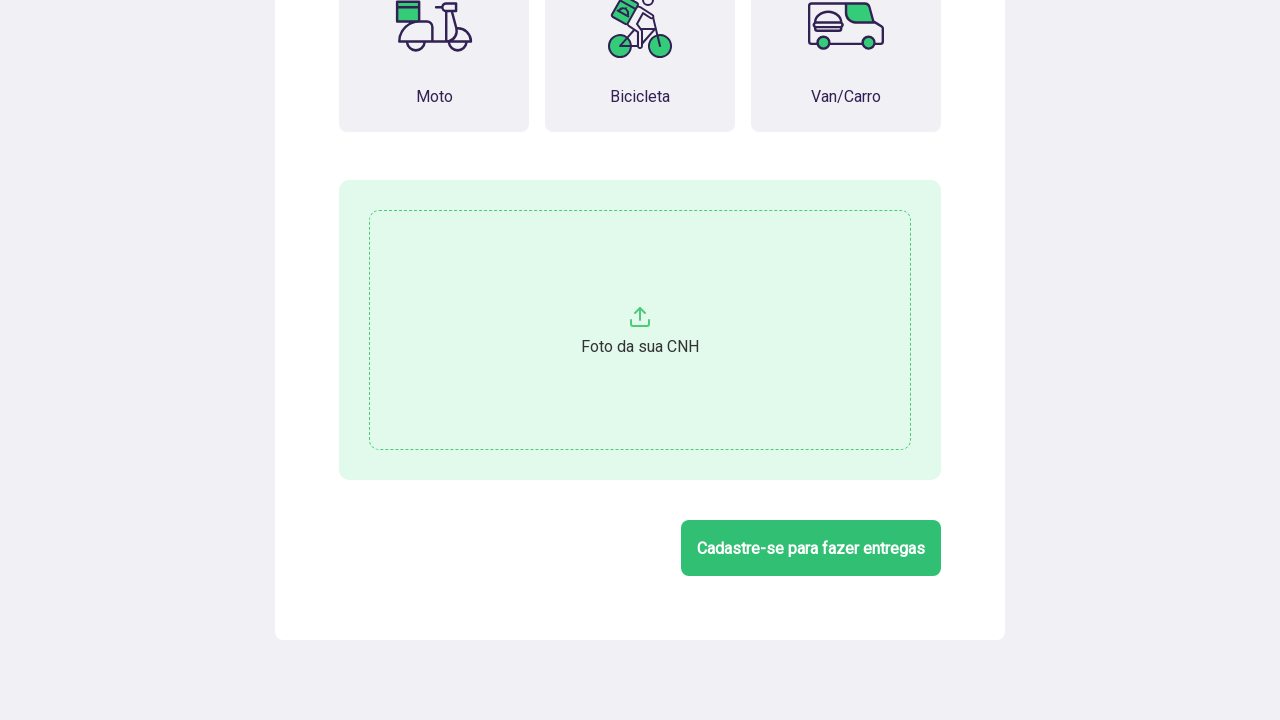

Validation error message appeared for invalid CPF format
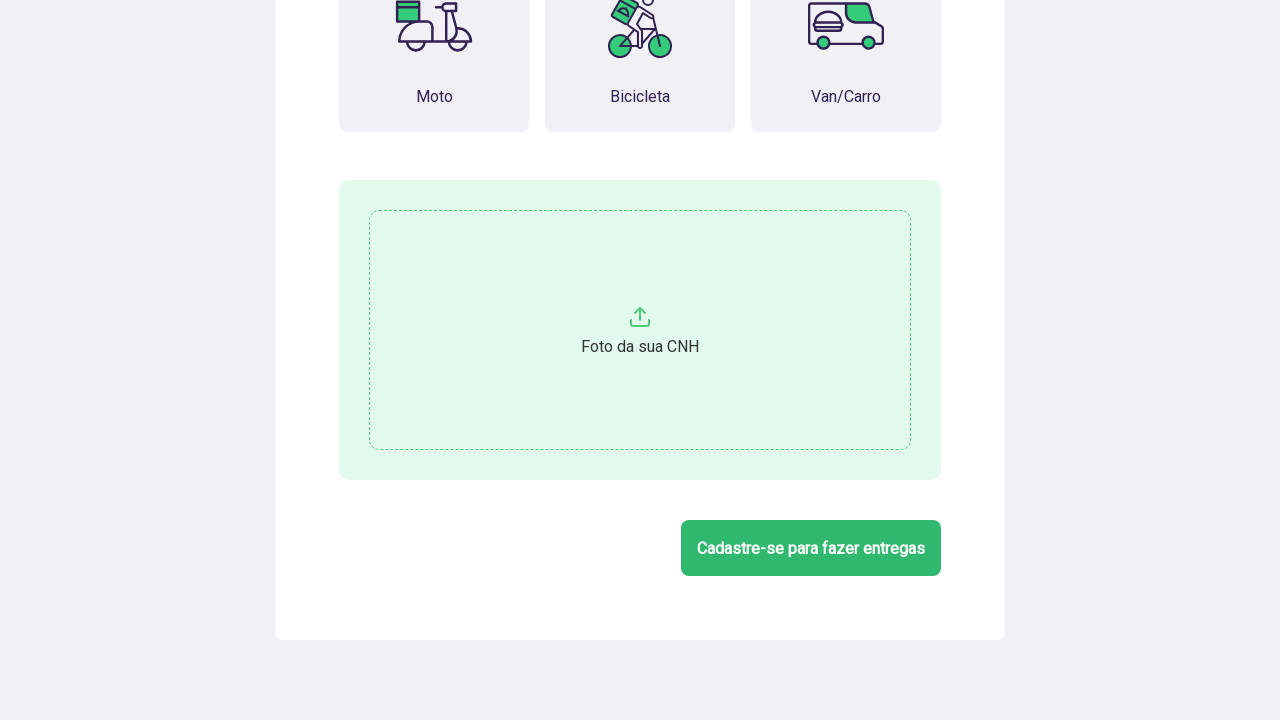

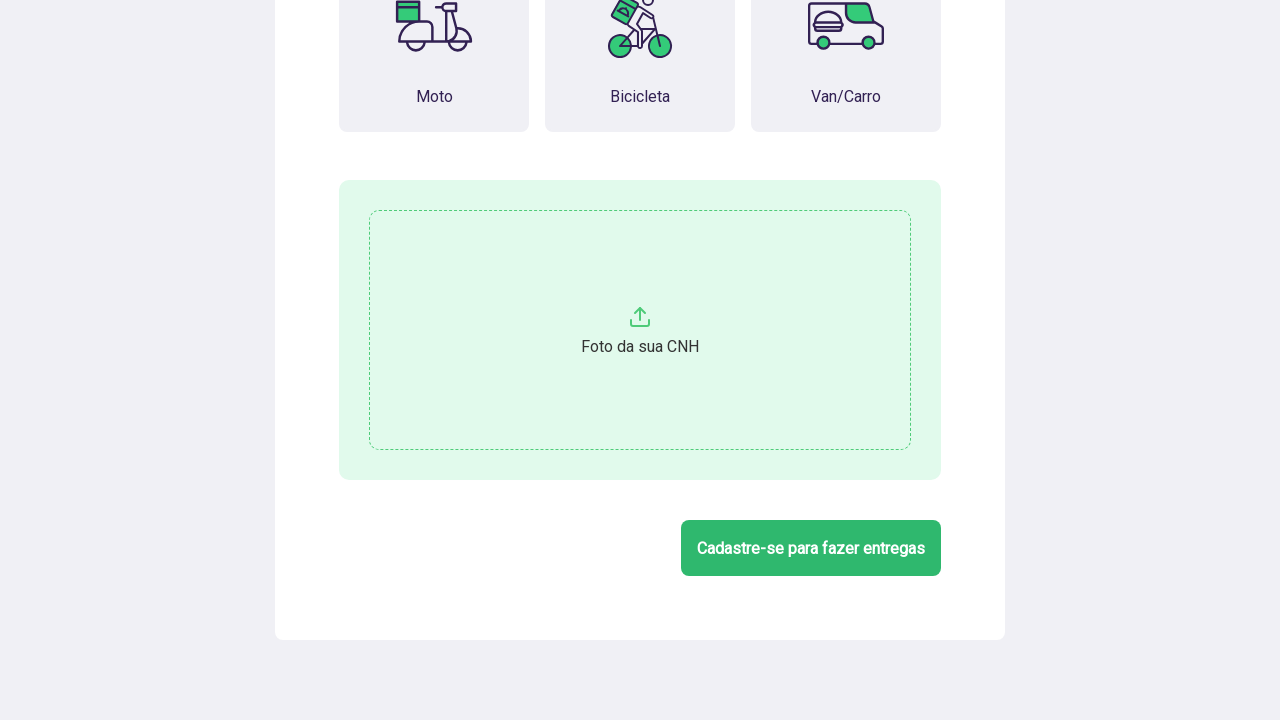